Tests radio button interactions on a demo page by selecting browser and location options, and verifying default selections

Starting URL: https://www.leafground.com/radio.xhtml

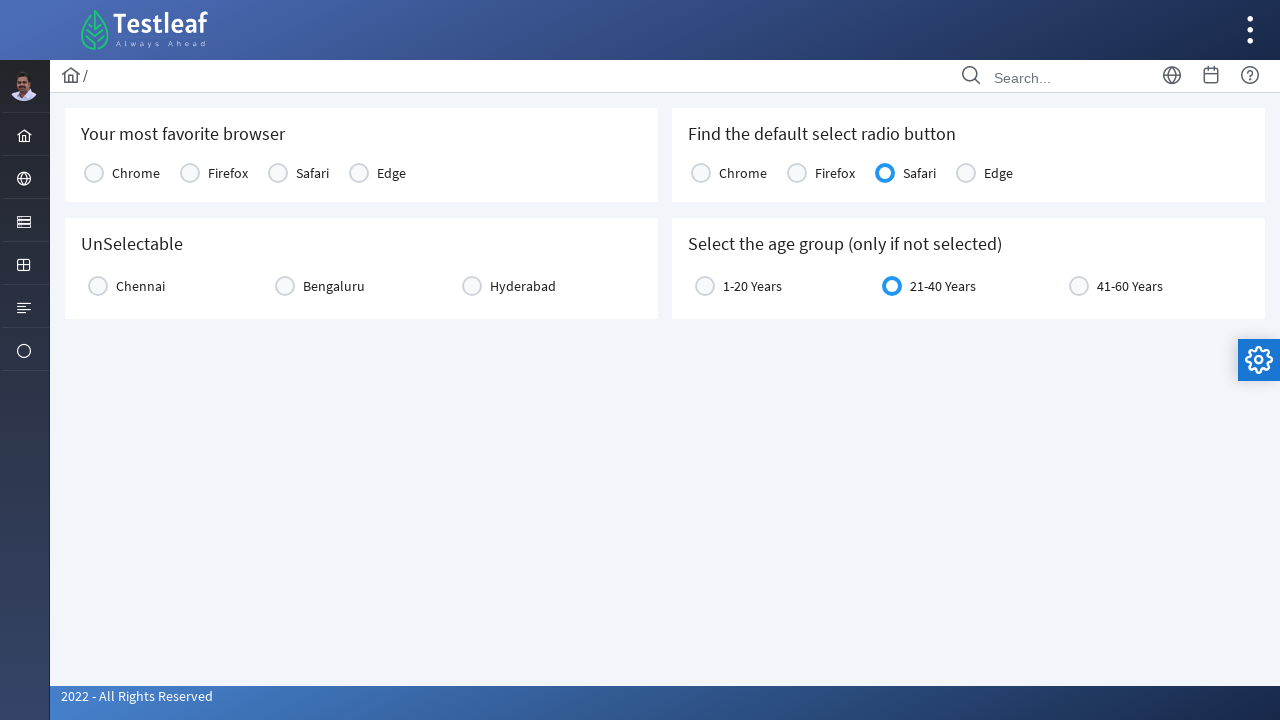

Selected Chrome radio button at (136, 173) on text='Chrome'
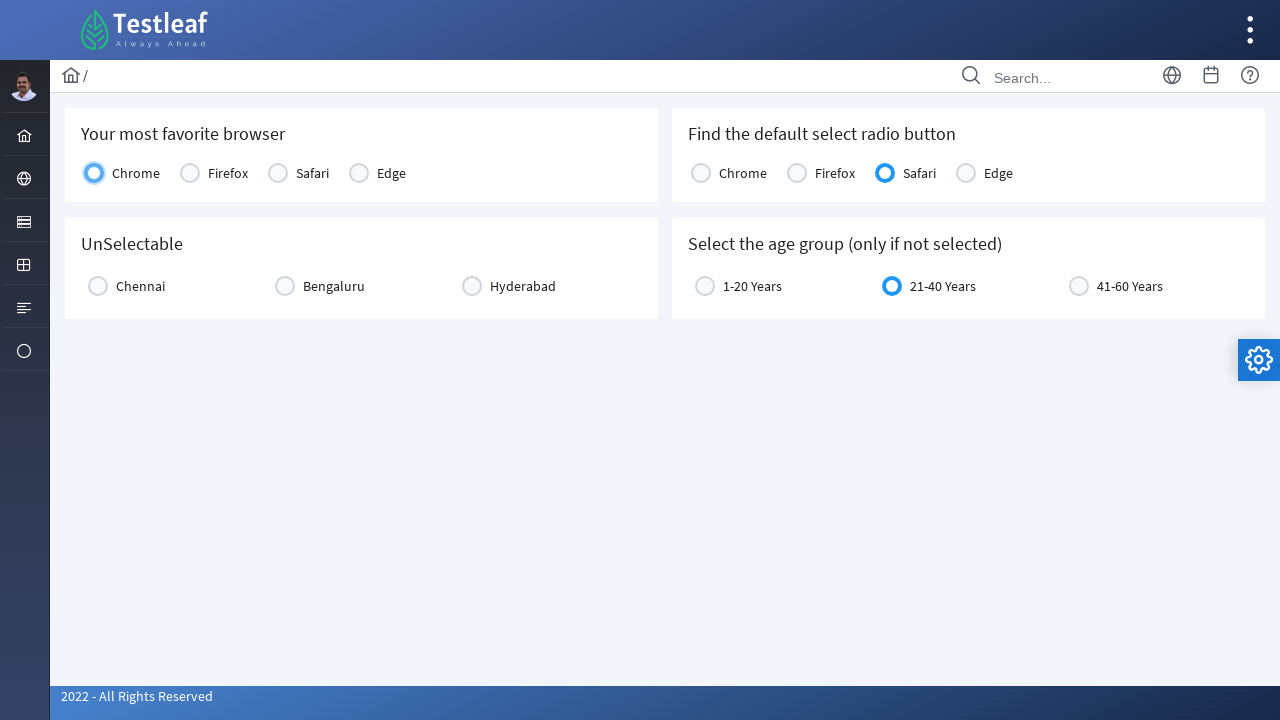

Selected Chennai radio button at (140, 286) on text='Chennai'
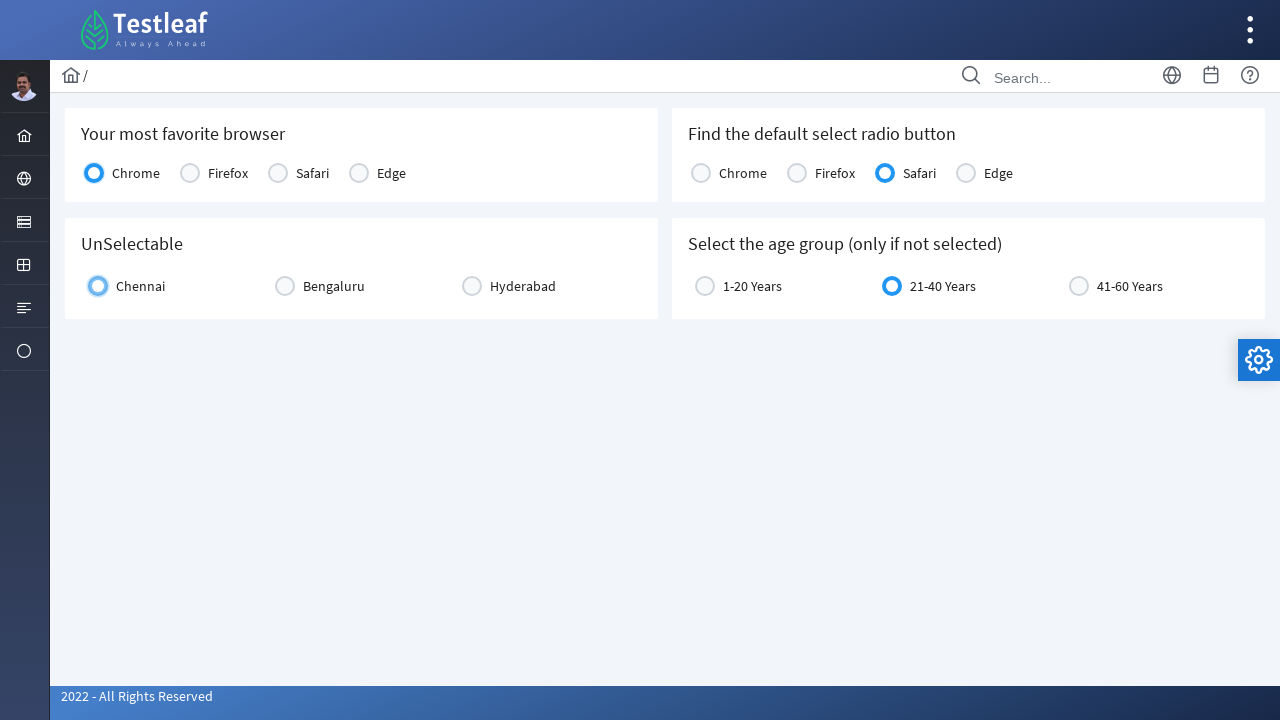

Located Safari radio button element
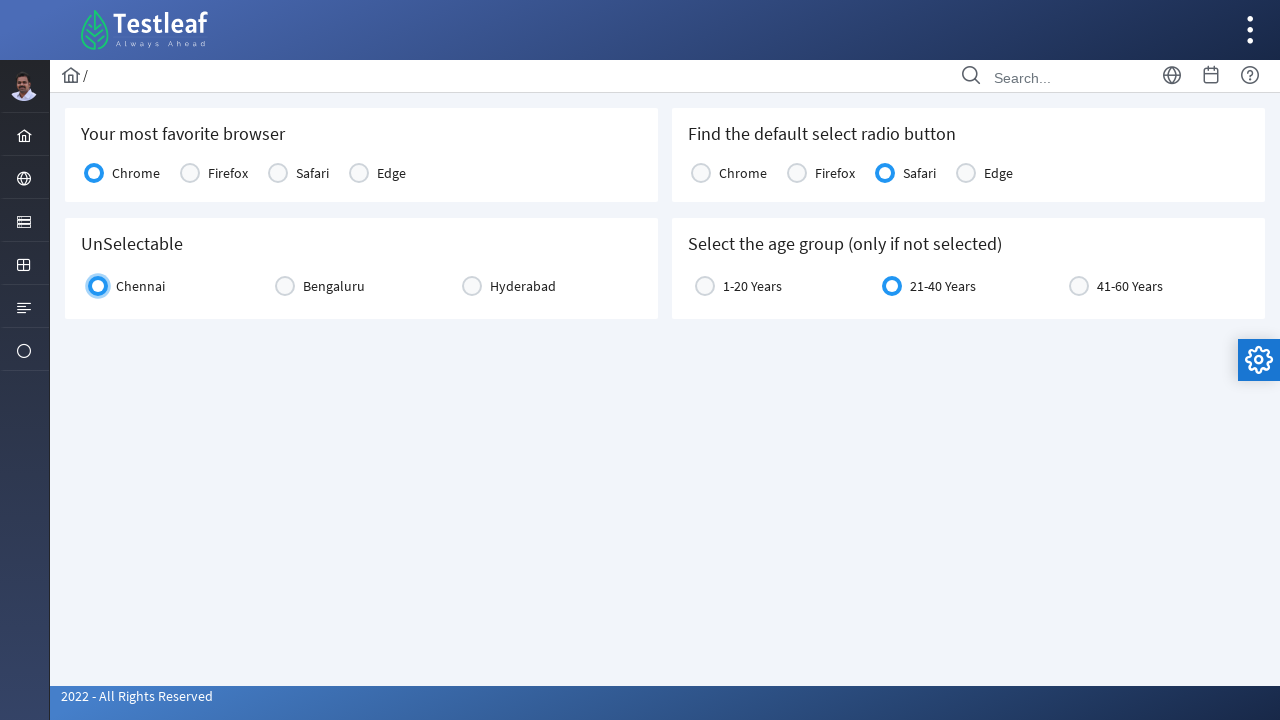

Retrieved default browser selection text
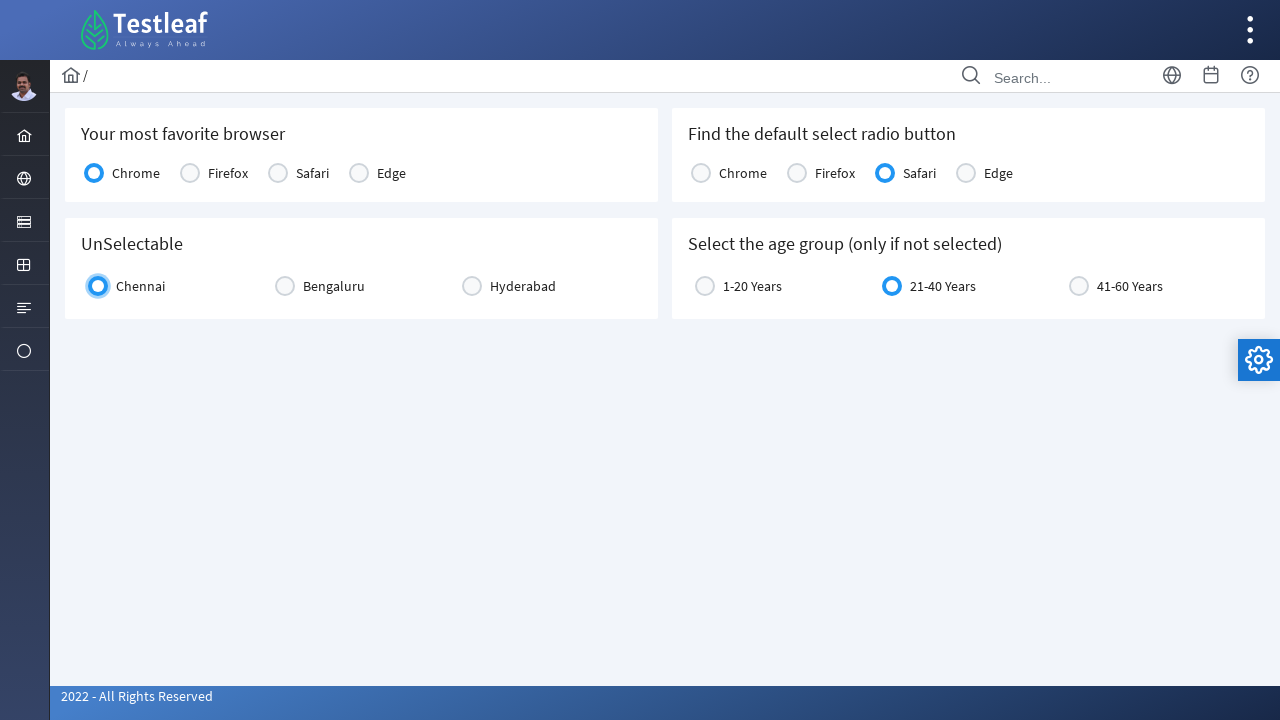

Printed default browser: Safari
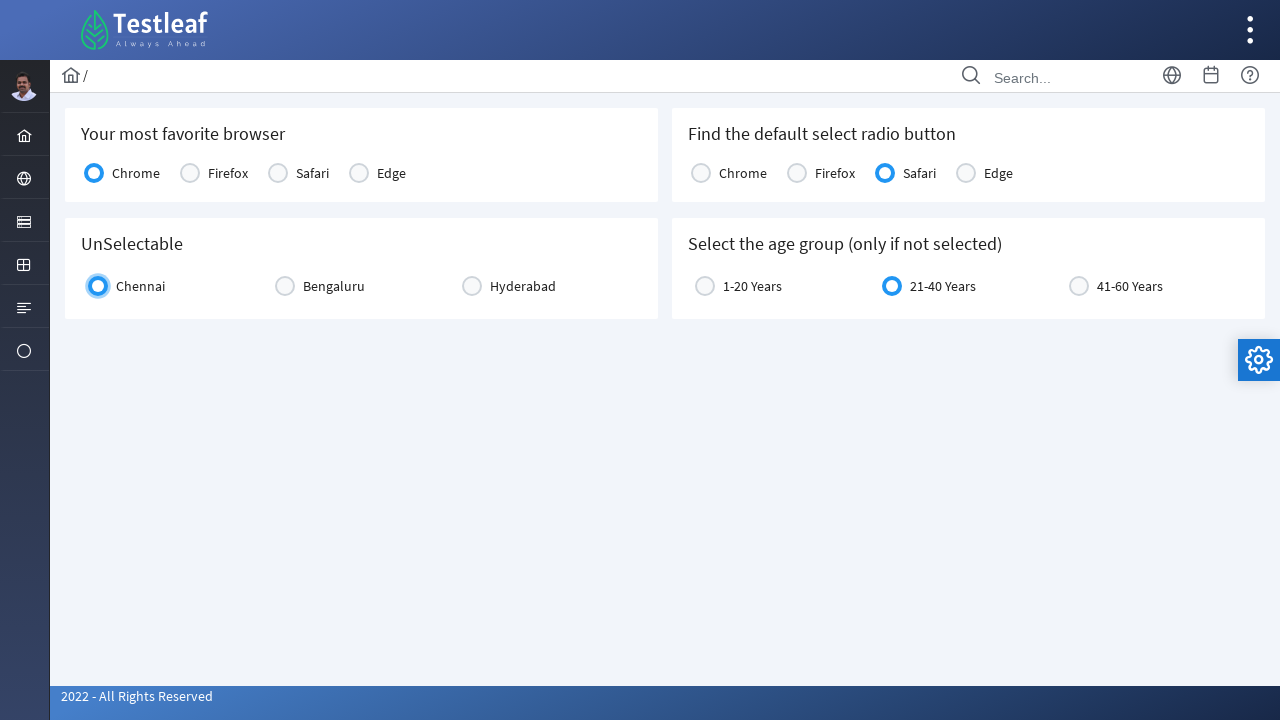

Located age group radio button element
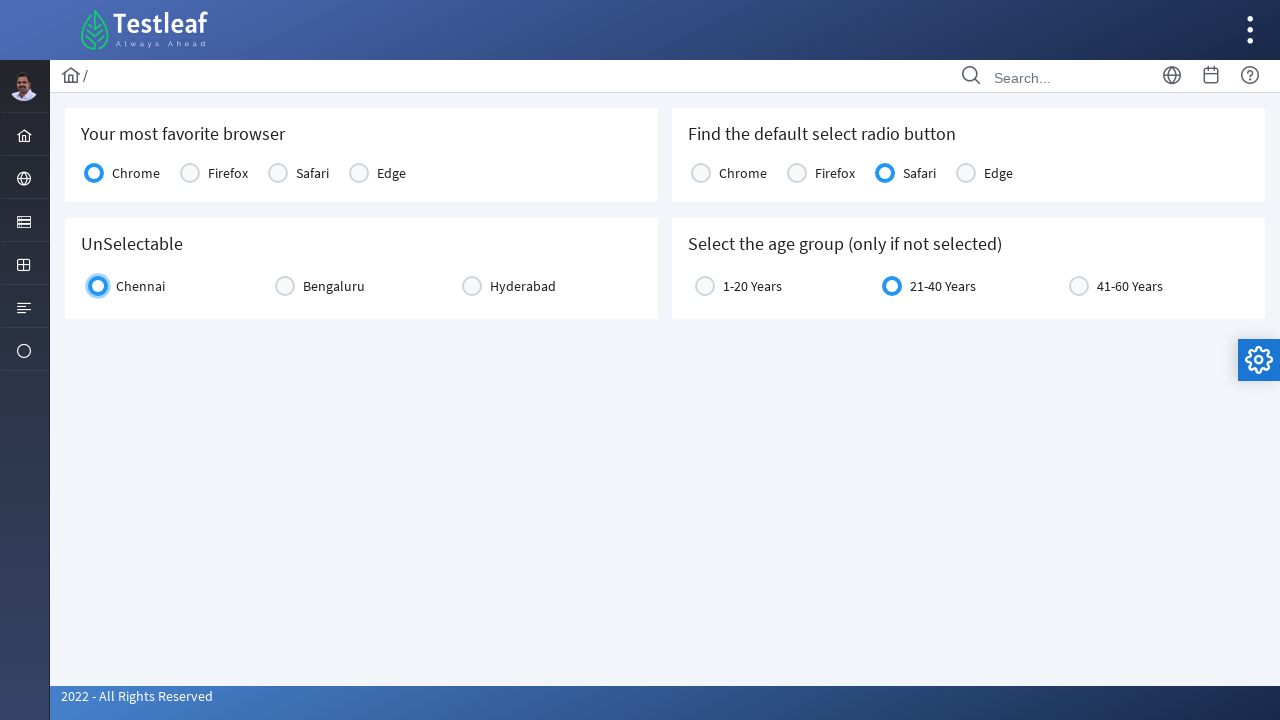

Retrieved default age group selection text
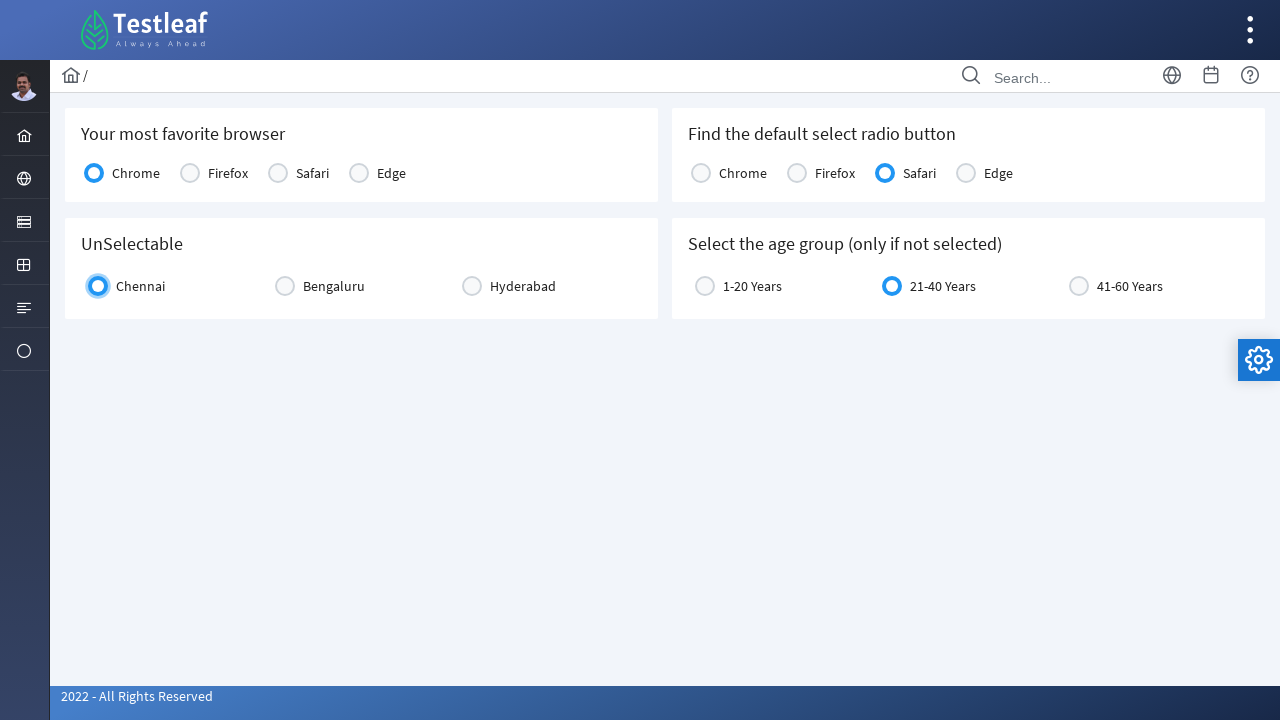

Printed default age group: 21-40 Years
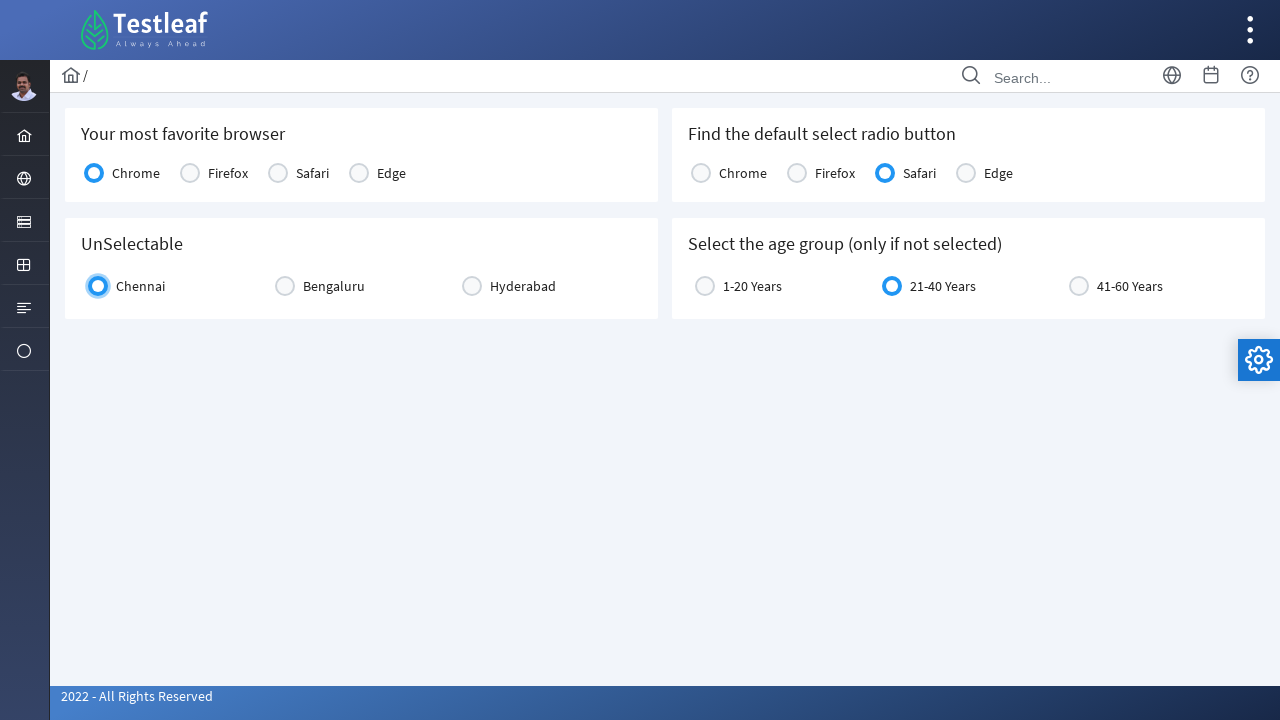

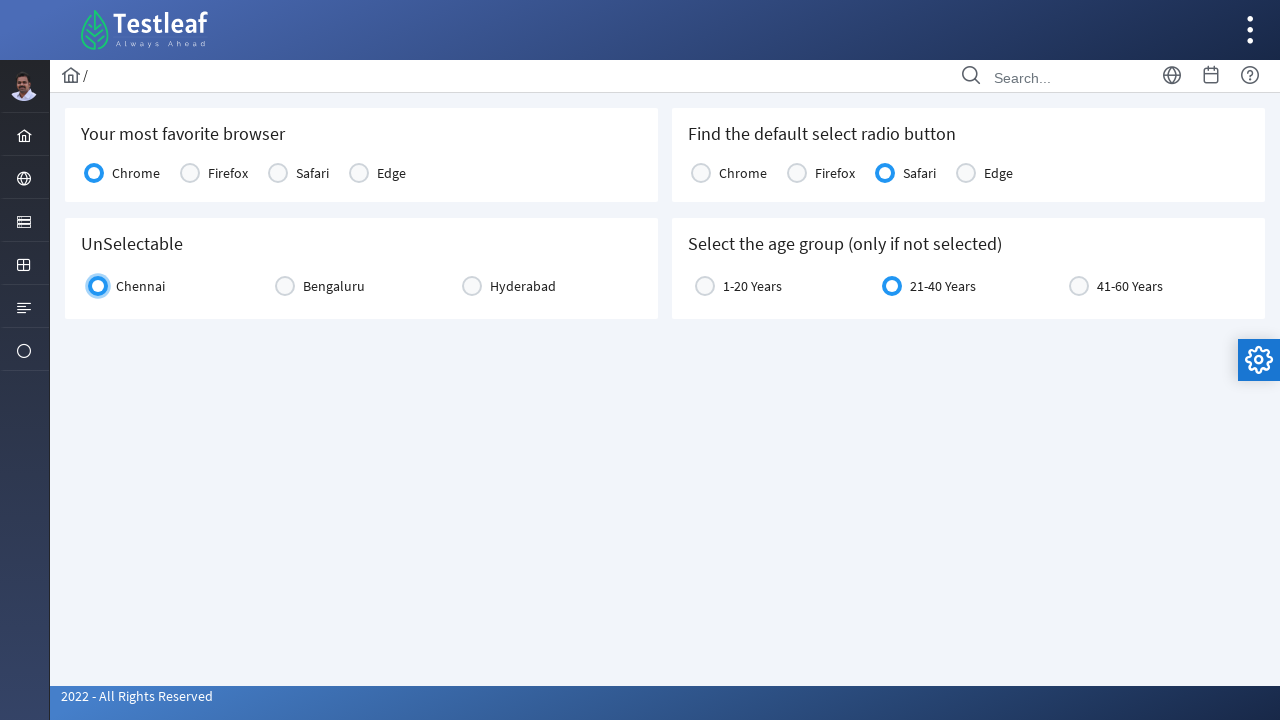